Tests navigation by clicking on the "A/B Testing" link, verifying the page title, then navigating back to the home page and verifying that title as well.

Starting URL: https://practice.cydeo.com

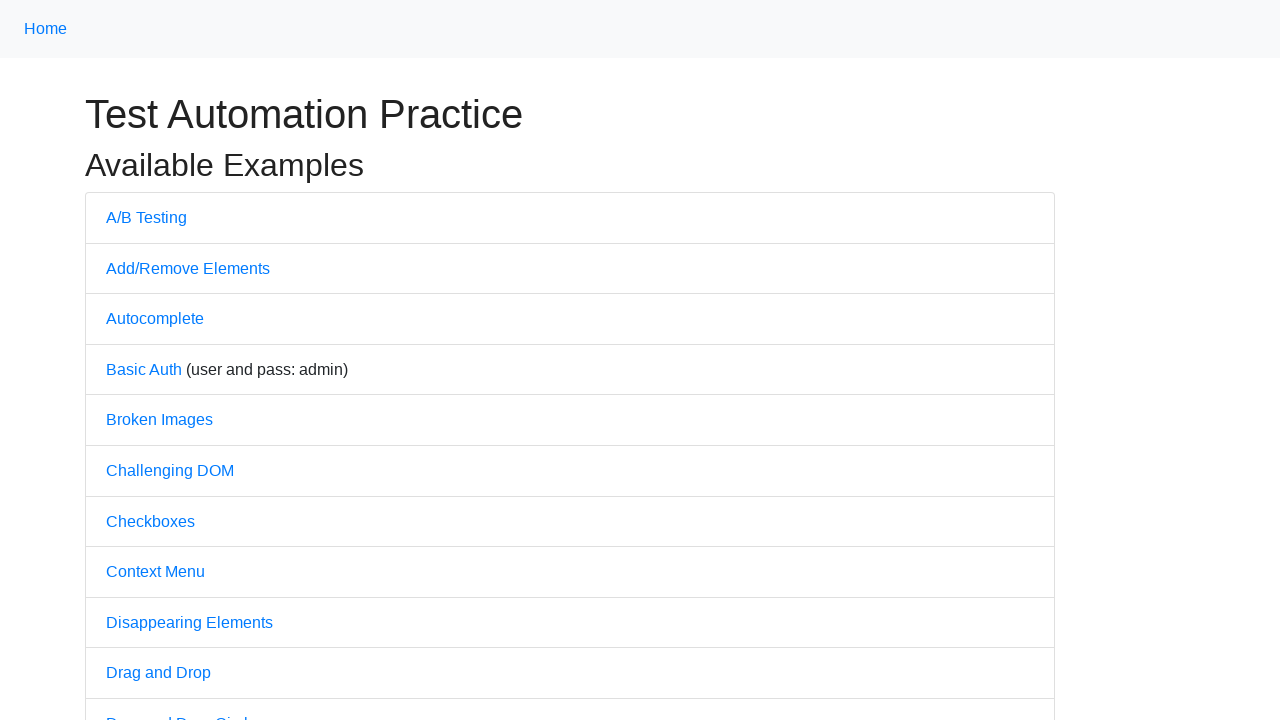

Clicked on the 'A/B Testing' link at (146, 217) on text=A/B Testing
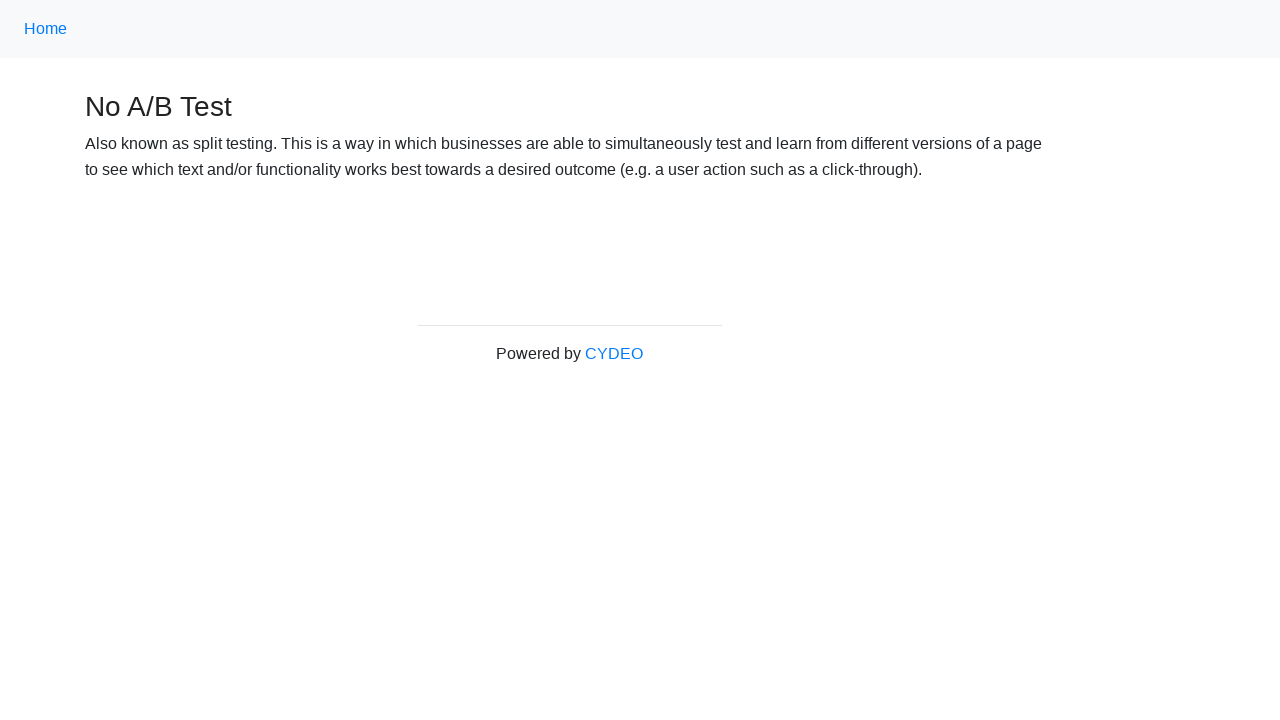

A/B Testing page loaded successfully
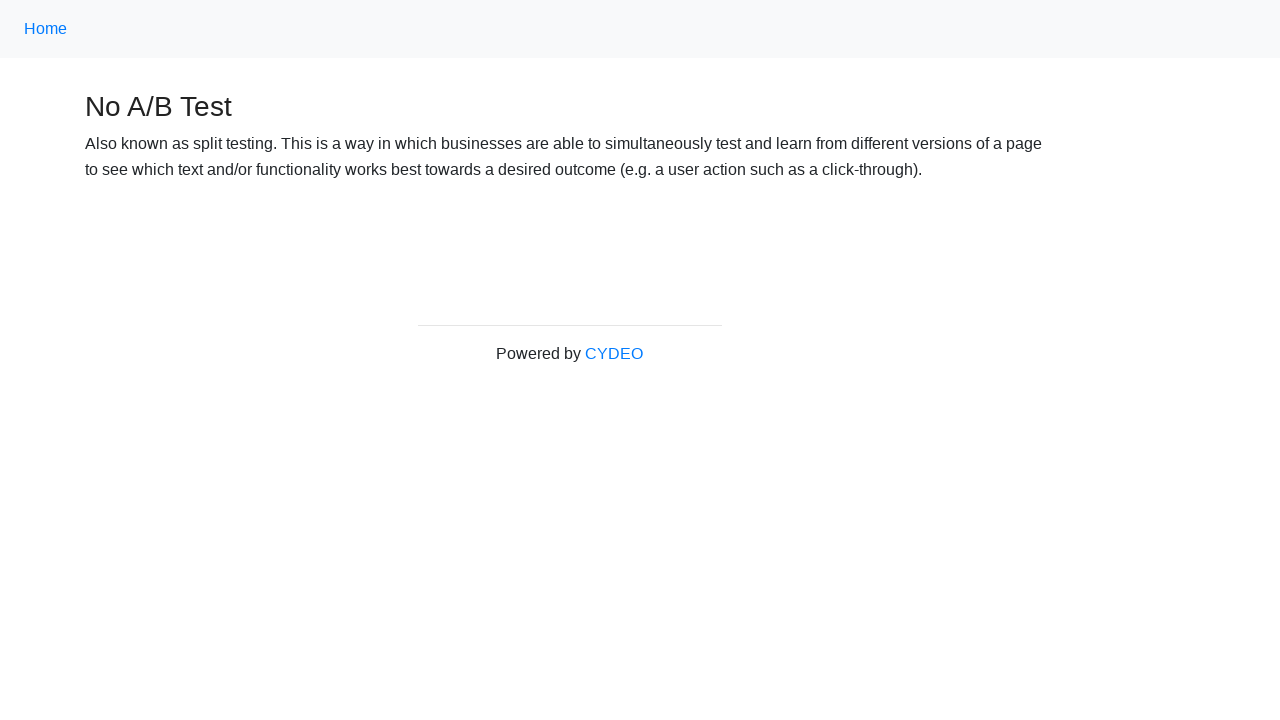

Navigated back to the home page
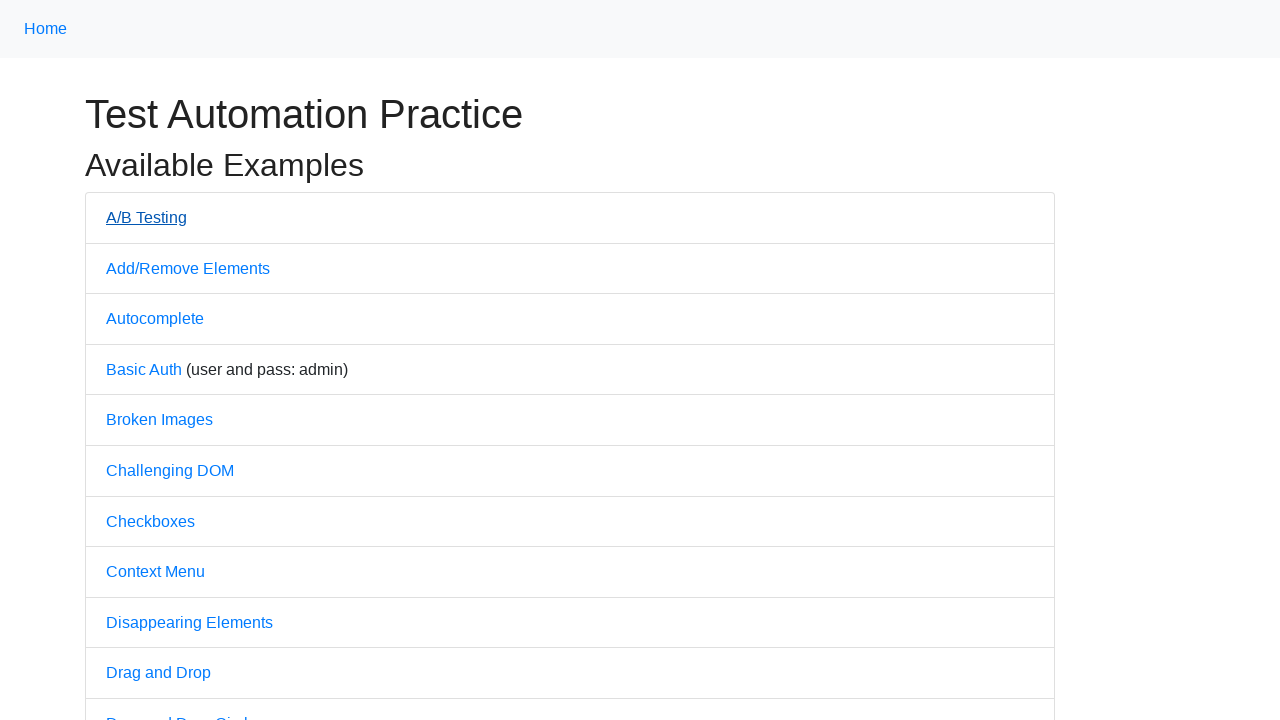

Home page loaded successfully after navigation back
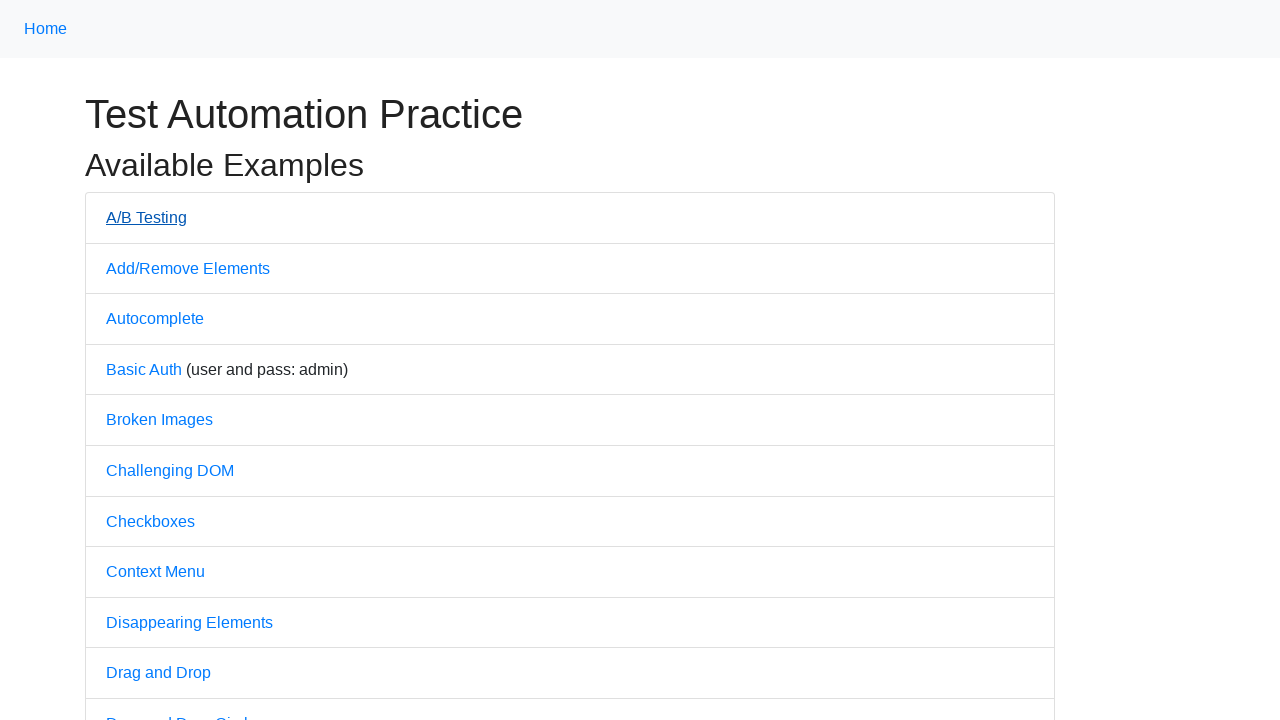

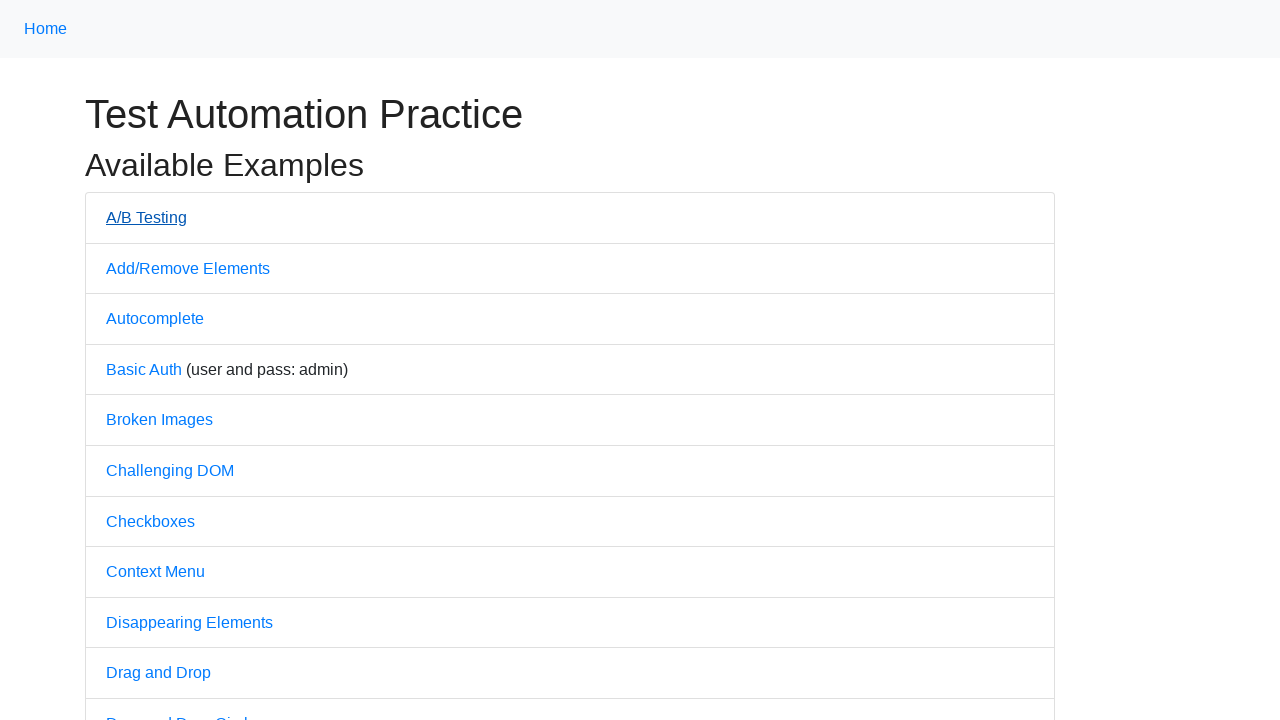